Tests nested frames navigation by clicking through to nested frames and switching between frame contexts to read content from the left frame

Starting URL: https://the-internet.herokuapp.com/

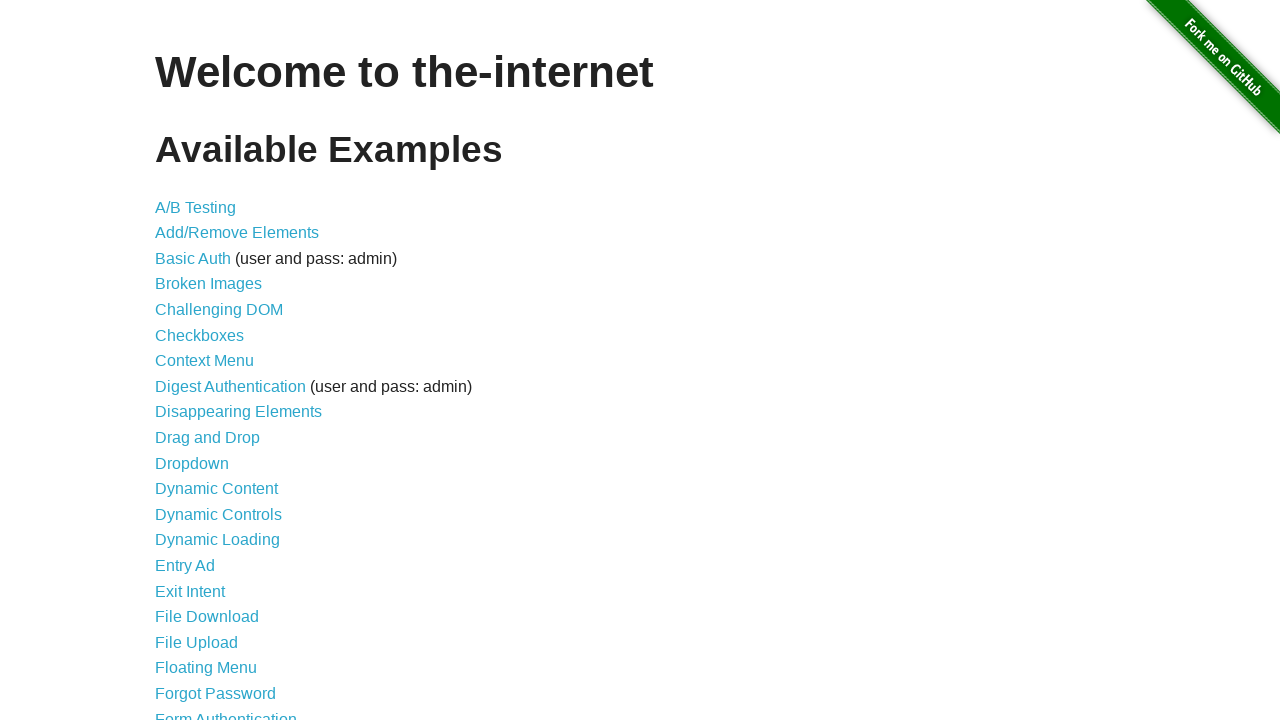

Clicked on Frames link at (182, 361) on text=Frames
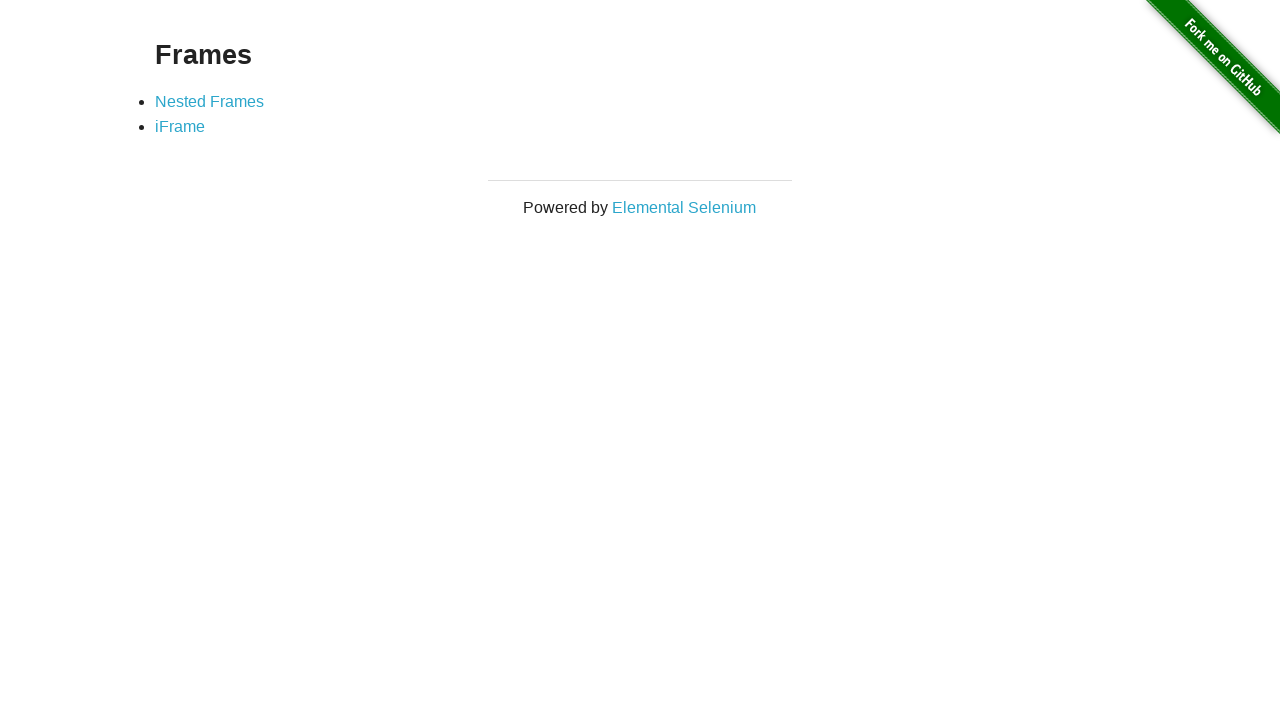

Clicked on Nested Frames link at (210, 101) on text=Nested Frames
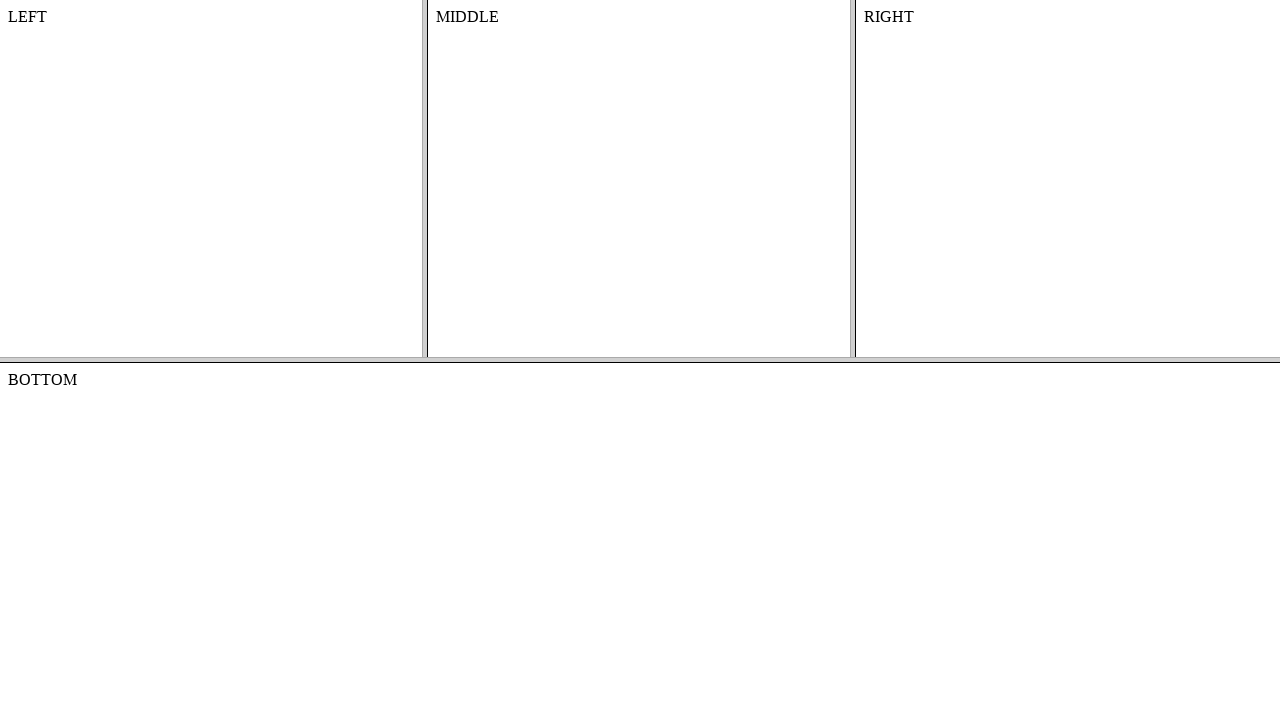

Located frame-top frame
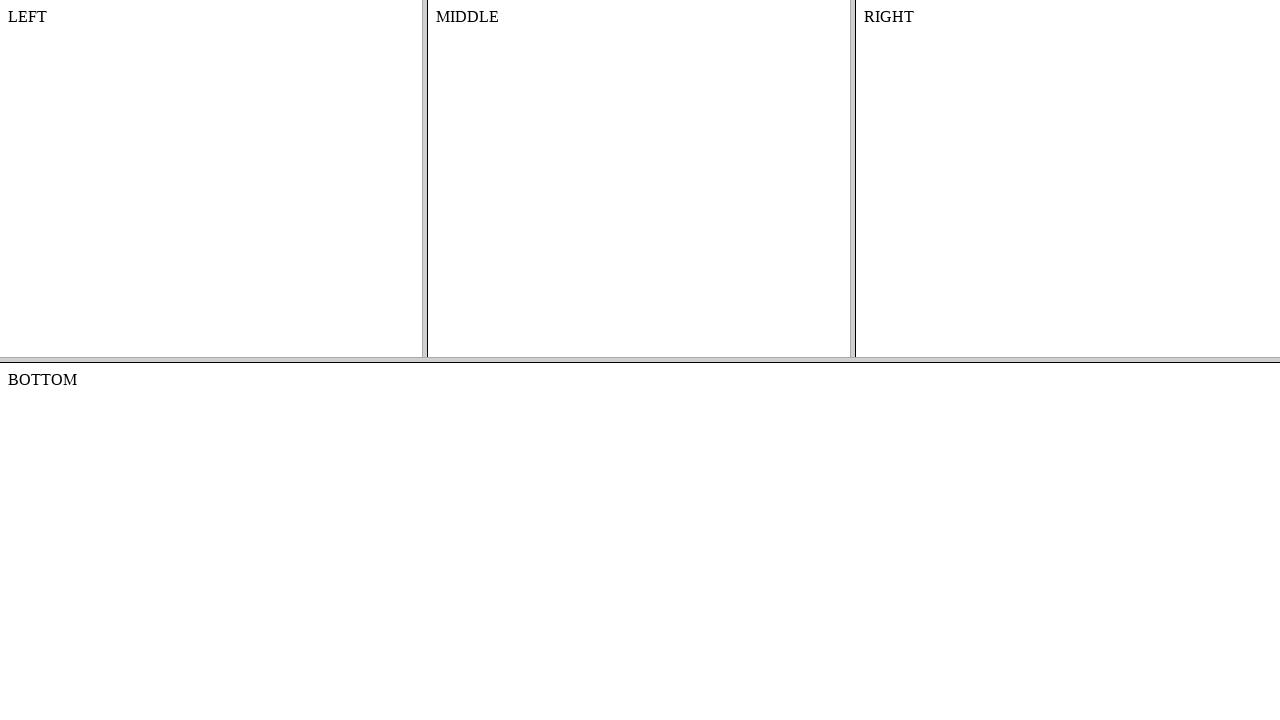

Located frame-left within frame-top
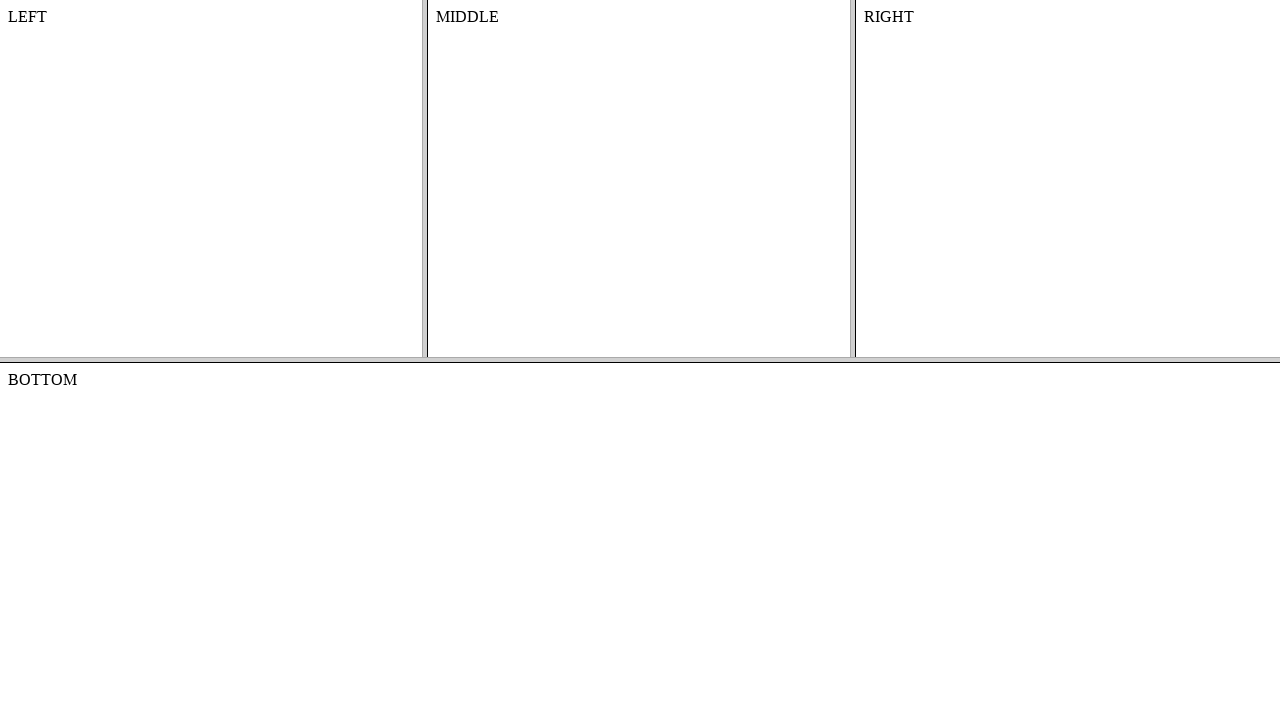

Retrieved text content from left frame body
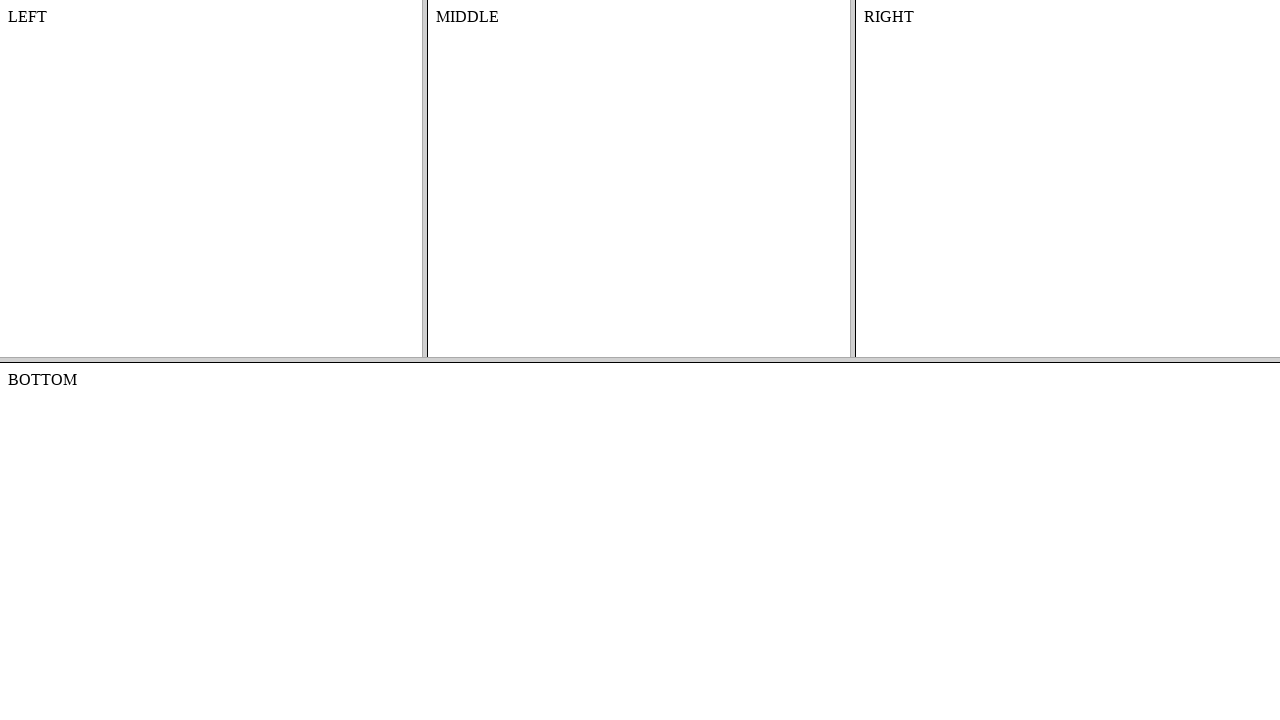

Printed text content: 
    LEFT
    


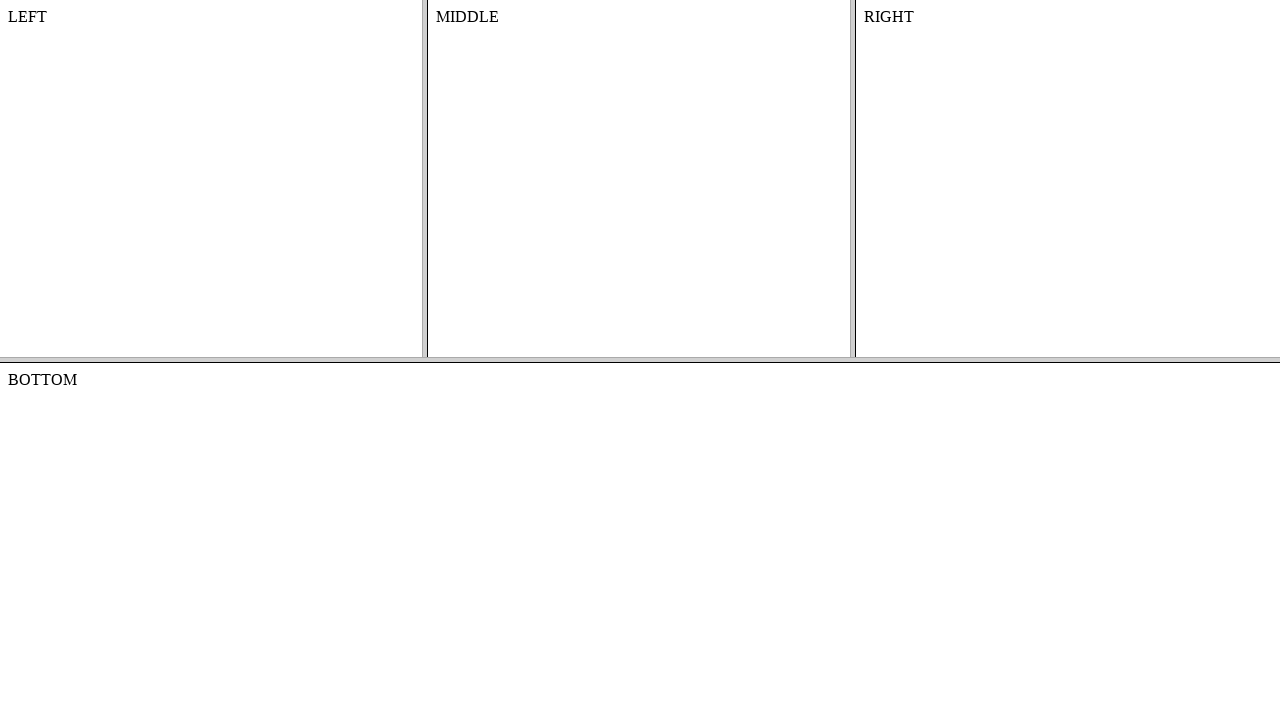

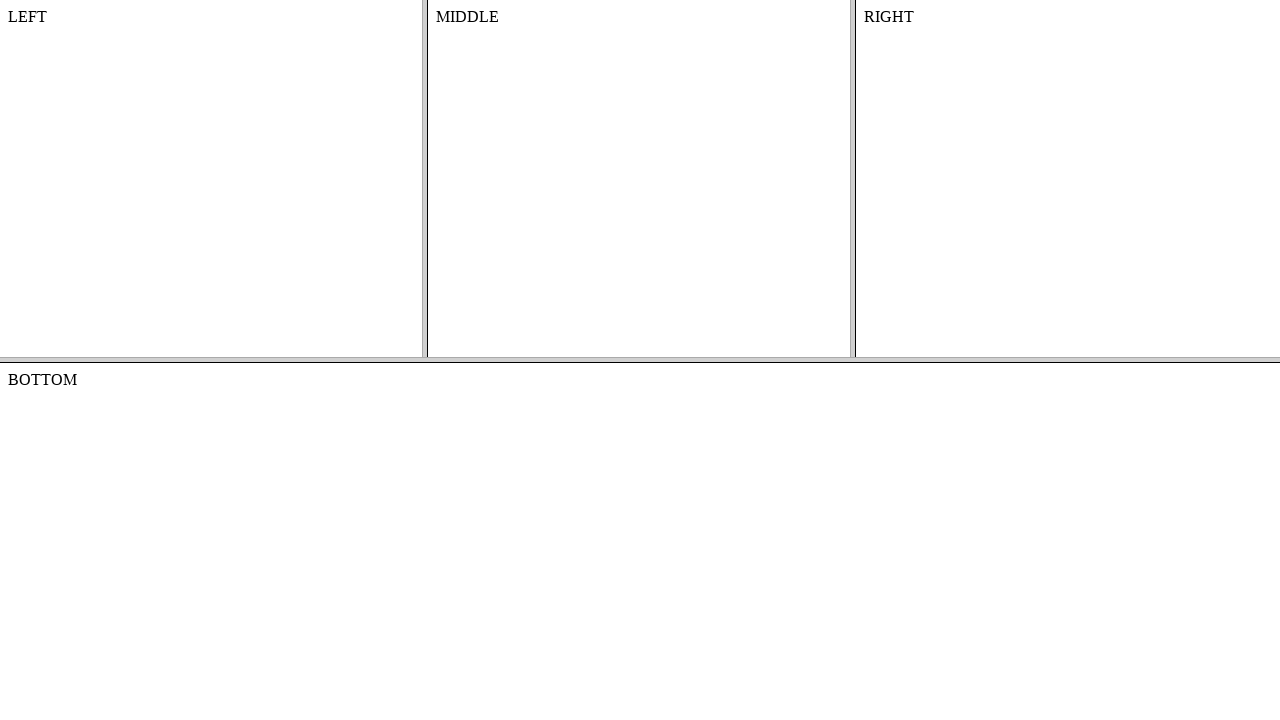